Tests right-click context menu functionality by hovering over an h2 element and performing a context click (right-click) action

Starting URL: http://the-internet.herokuapp.com/

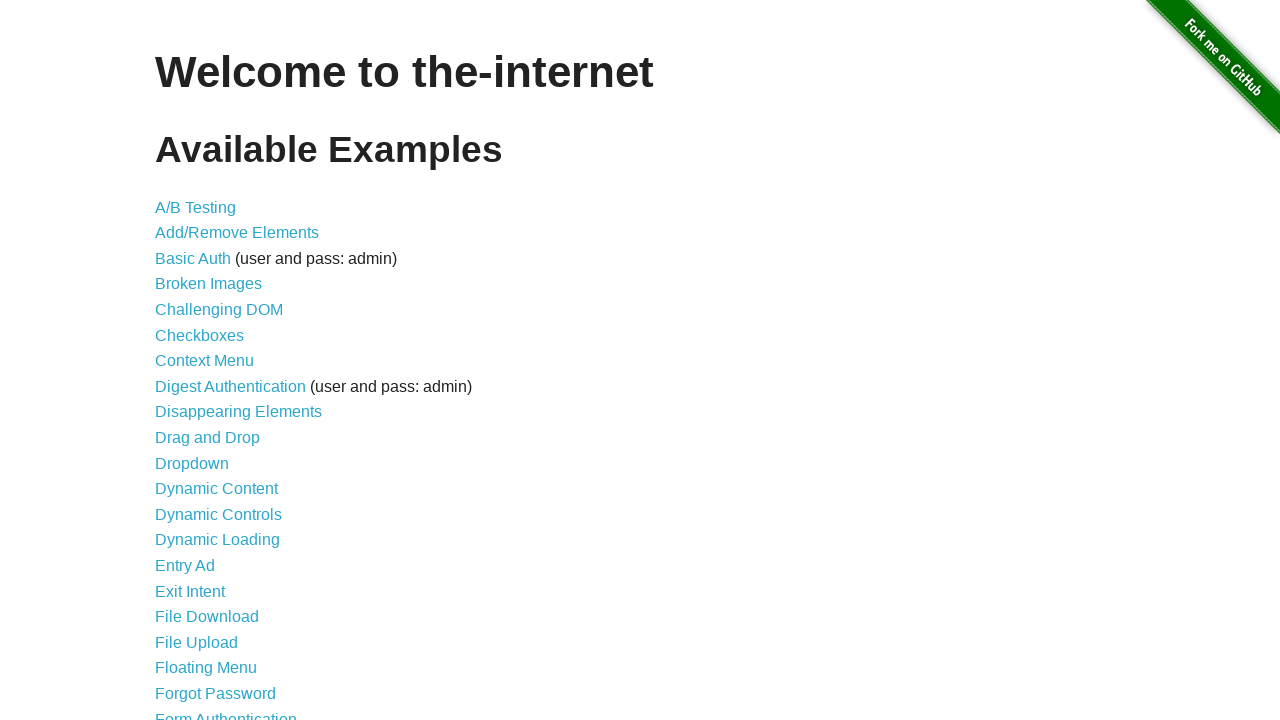

Navigated to http://the-internet.herokuapp.com/
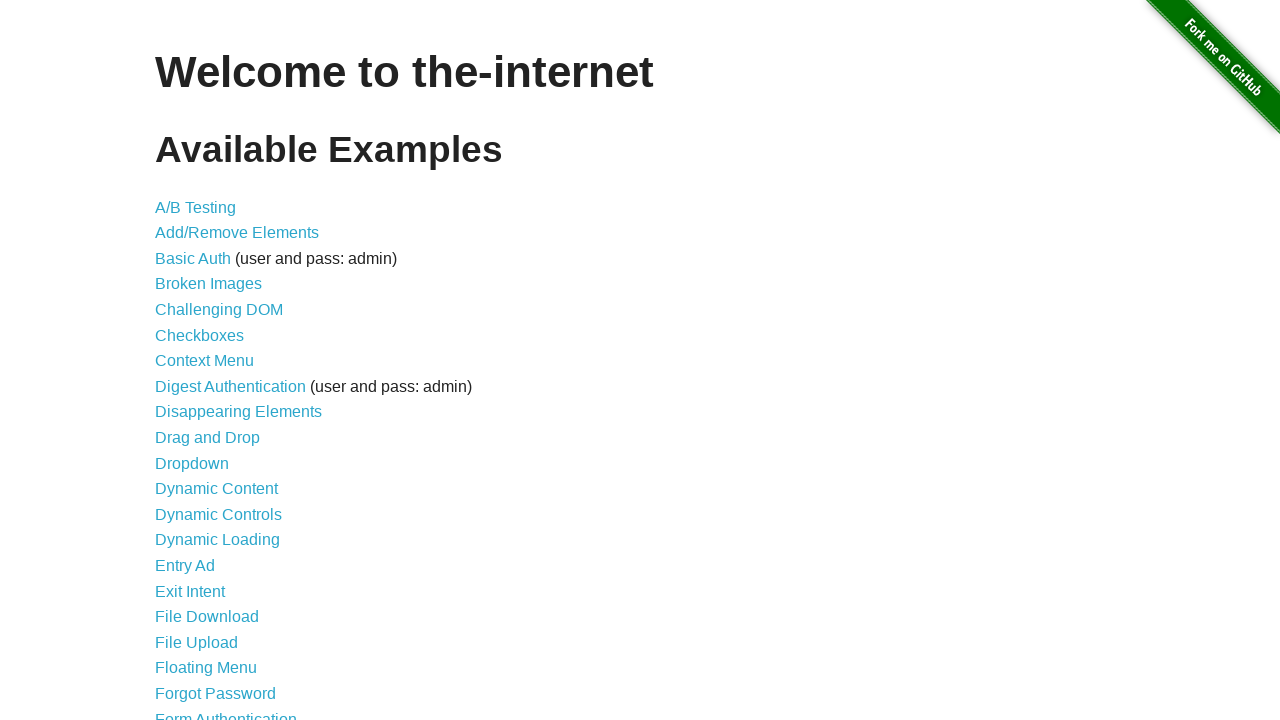

Located h2 element on the page
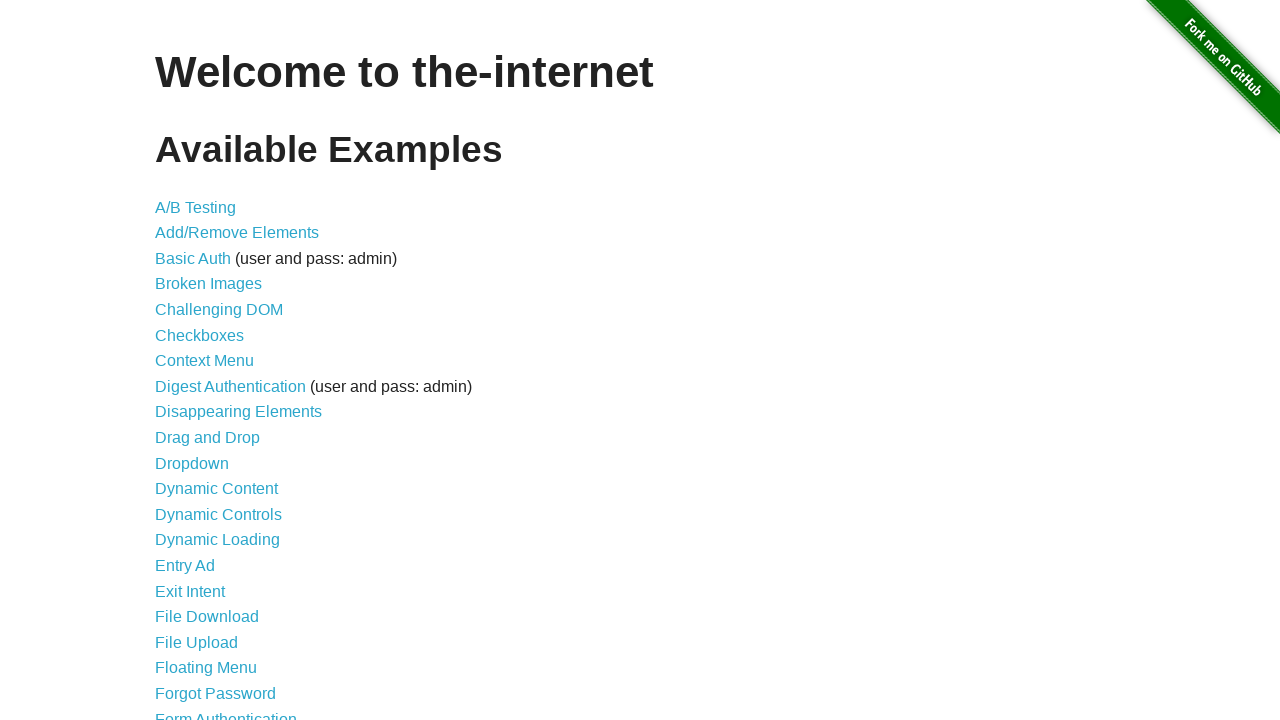

Performed right-click (context click) on h2 element at (640, 150) on h2
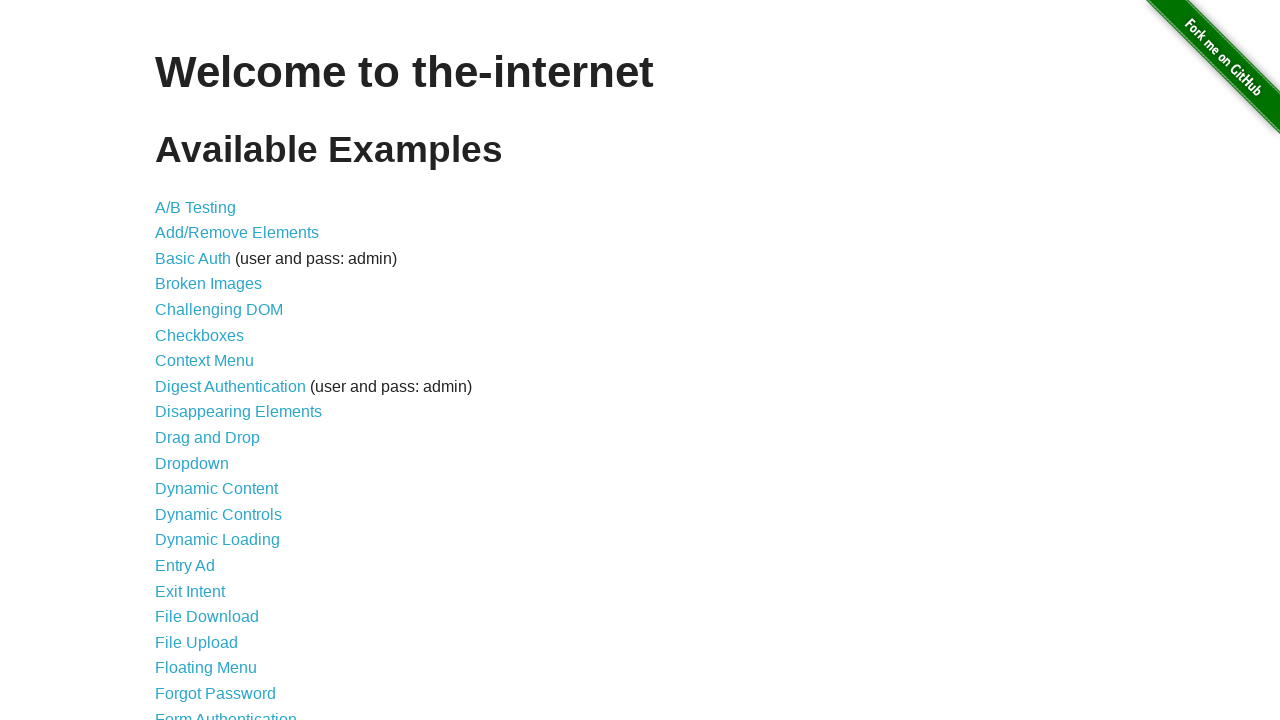

Pressed ArrowRight key to navigate context menu
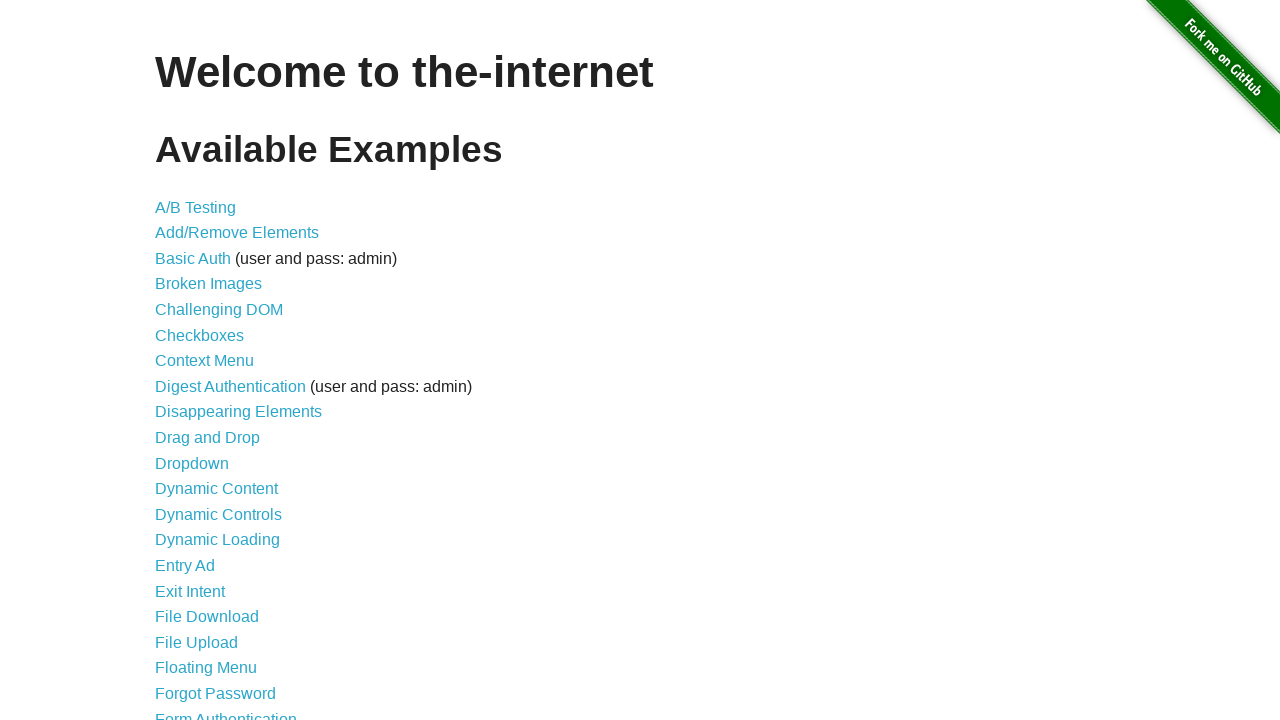

Pressed ArrowDown key to navigate context menu
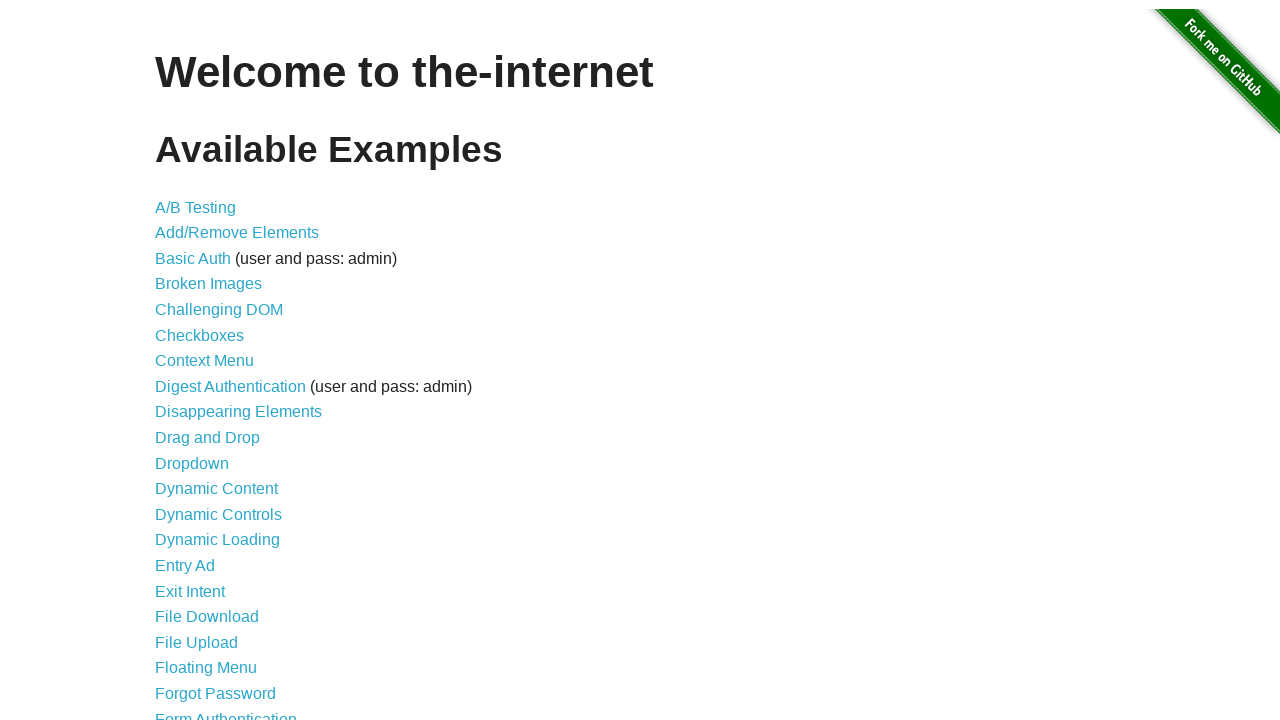

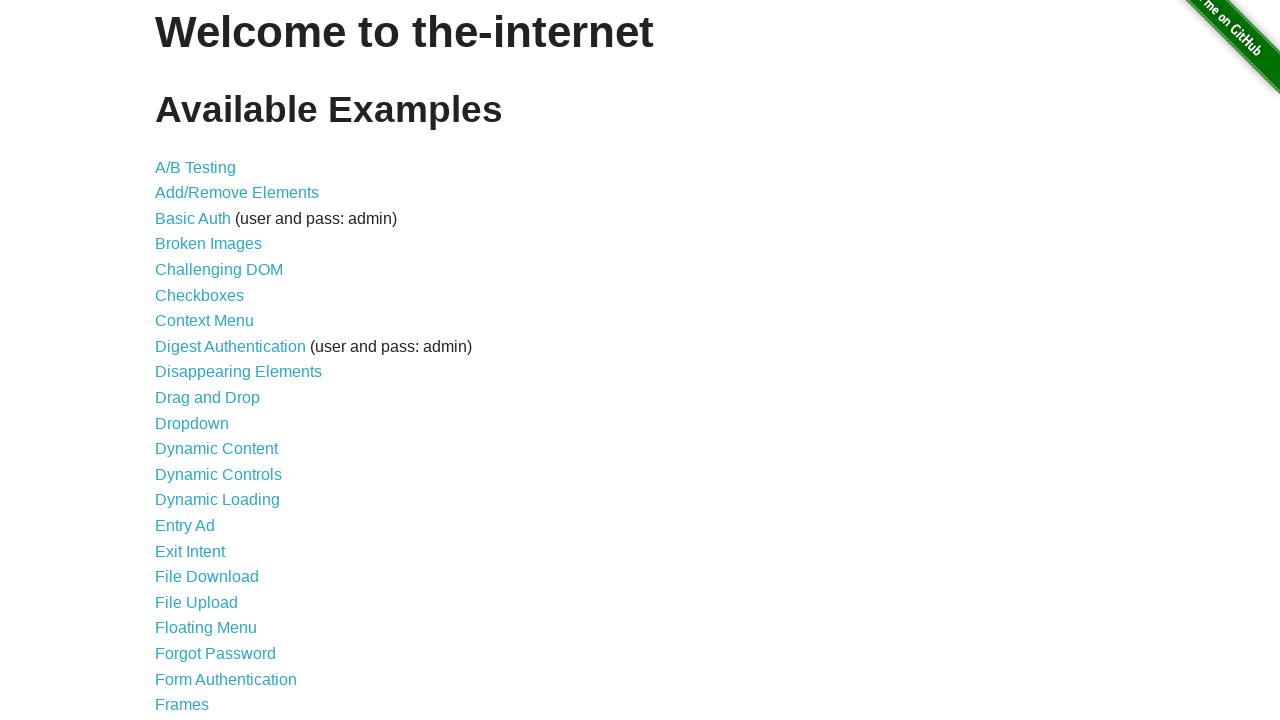